Tests checkbox and radio button interactions by checking/unchecking a checkbox on one page, then navigating to another page to select a radio button

Starting URL: https://the-internet.herokuapp.com/checkboxes

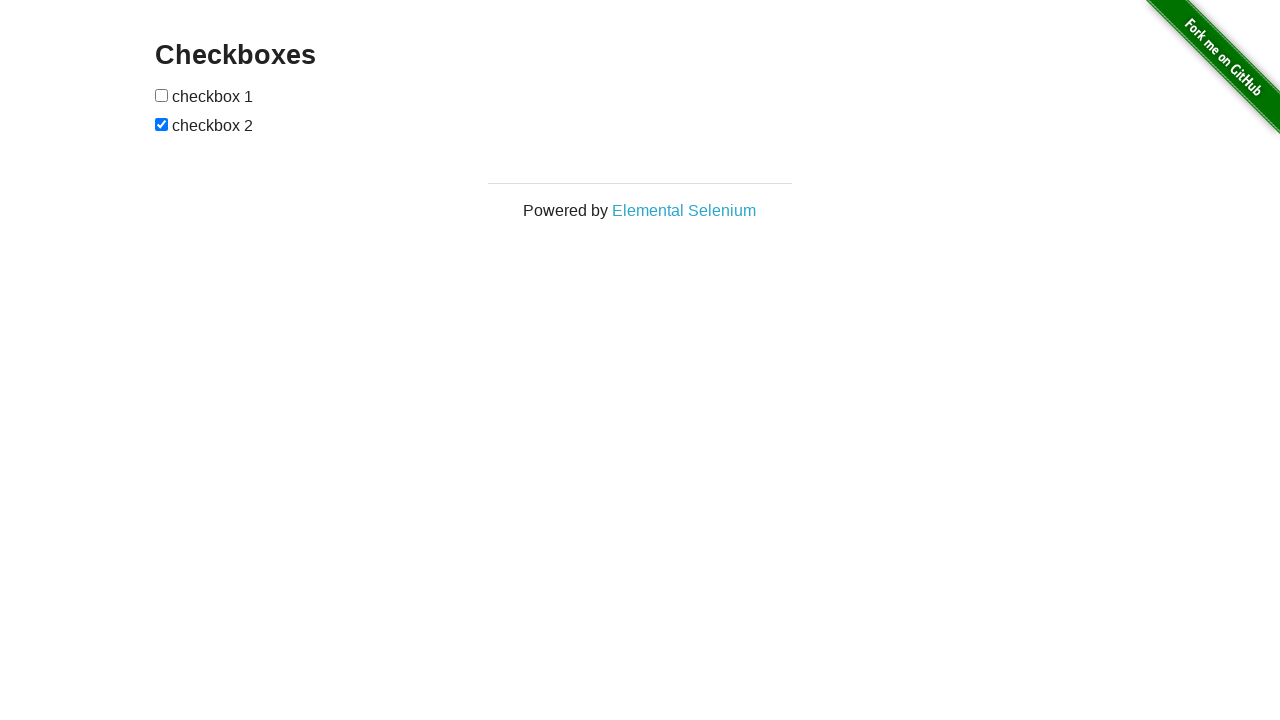

Located and checked the first checkbox at (162, 95) on xpath=//form[@id='checkboxes']/input[1]
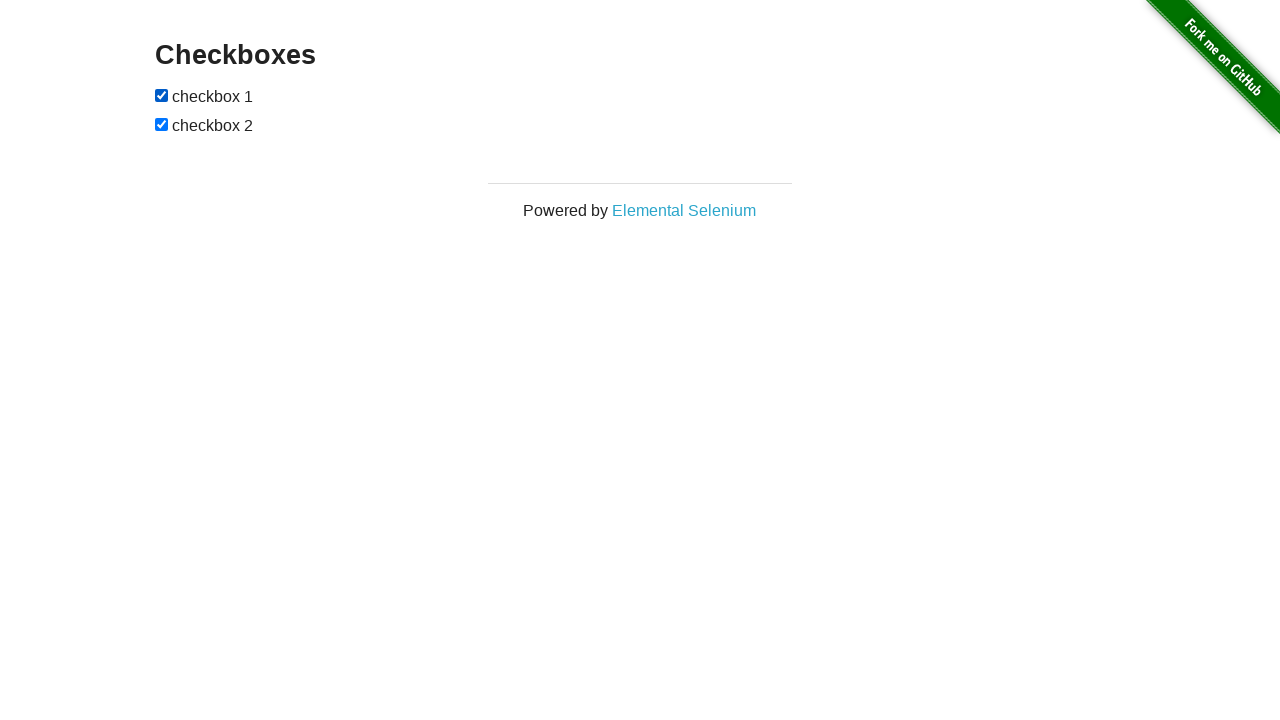

Verified that checkbox 1 is checked
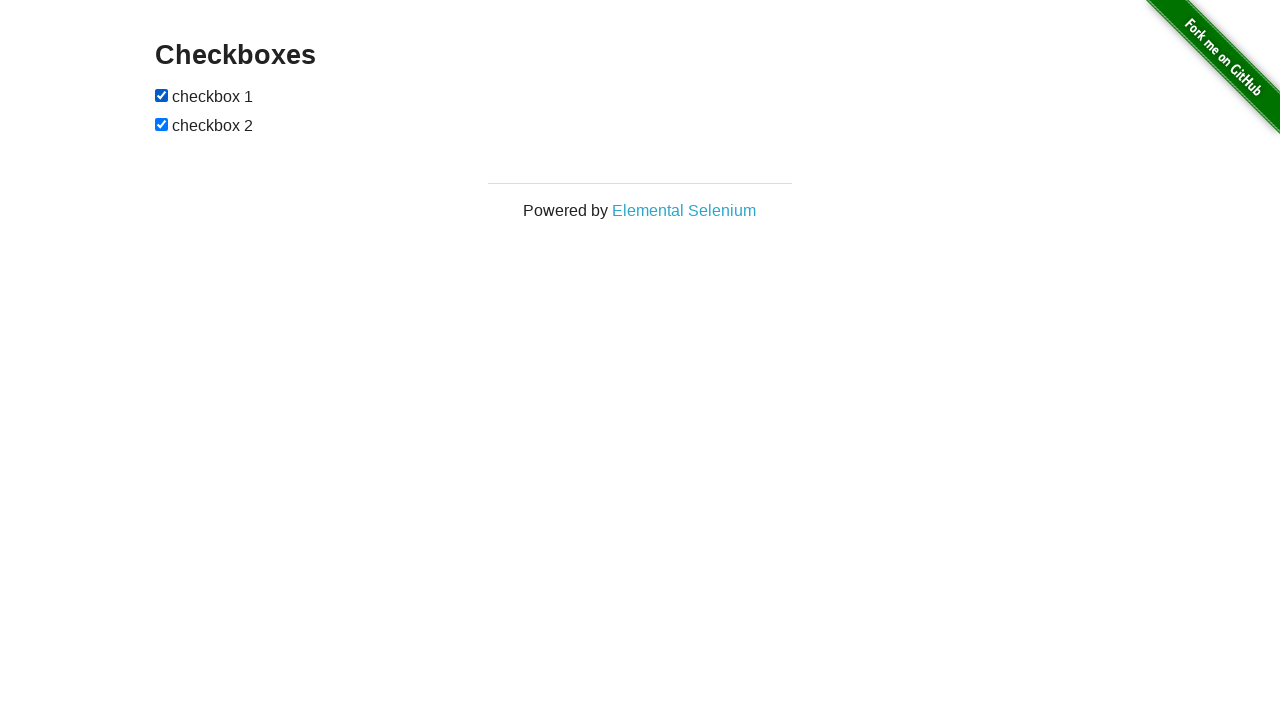

Unchecked the first checkbox at (162, 95) on xpath=//form[@id='checkboxes']/input[1]
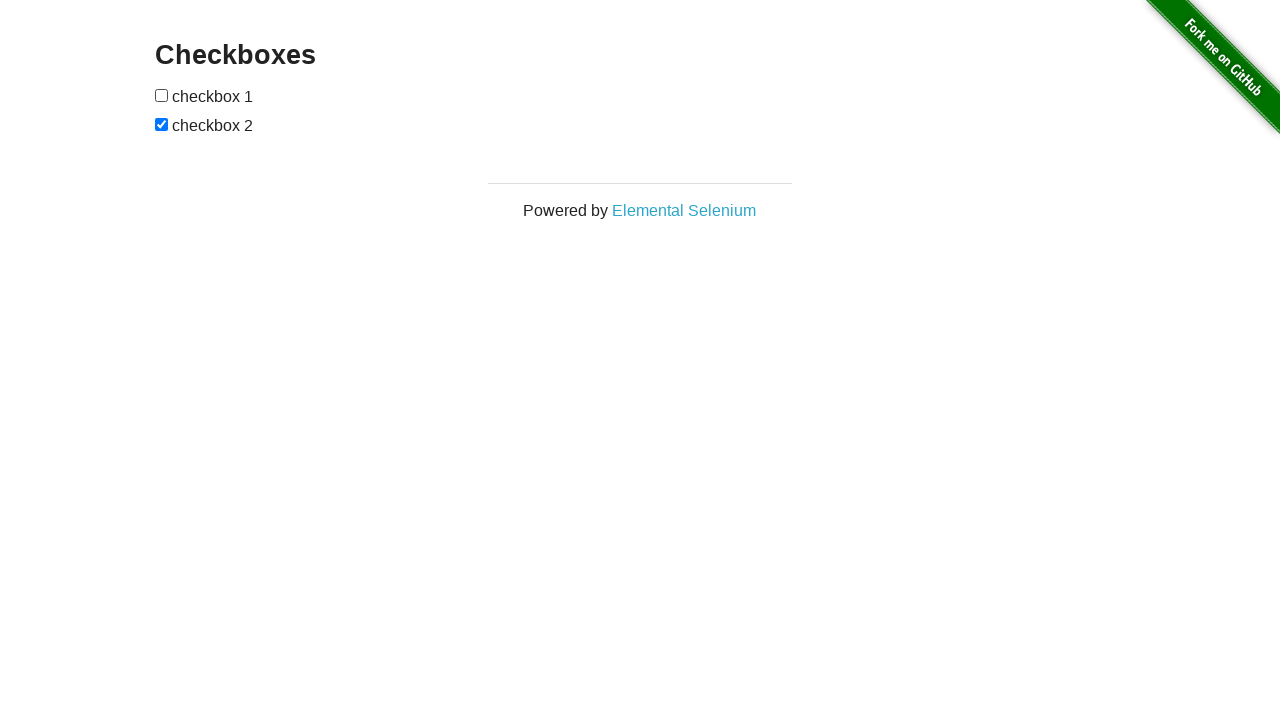

Verified that checkbox 1 is unchecked
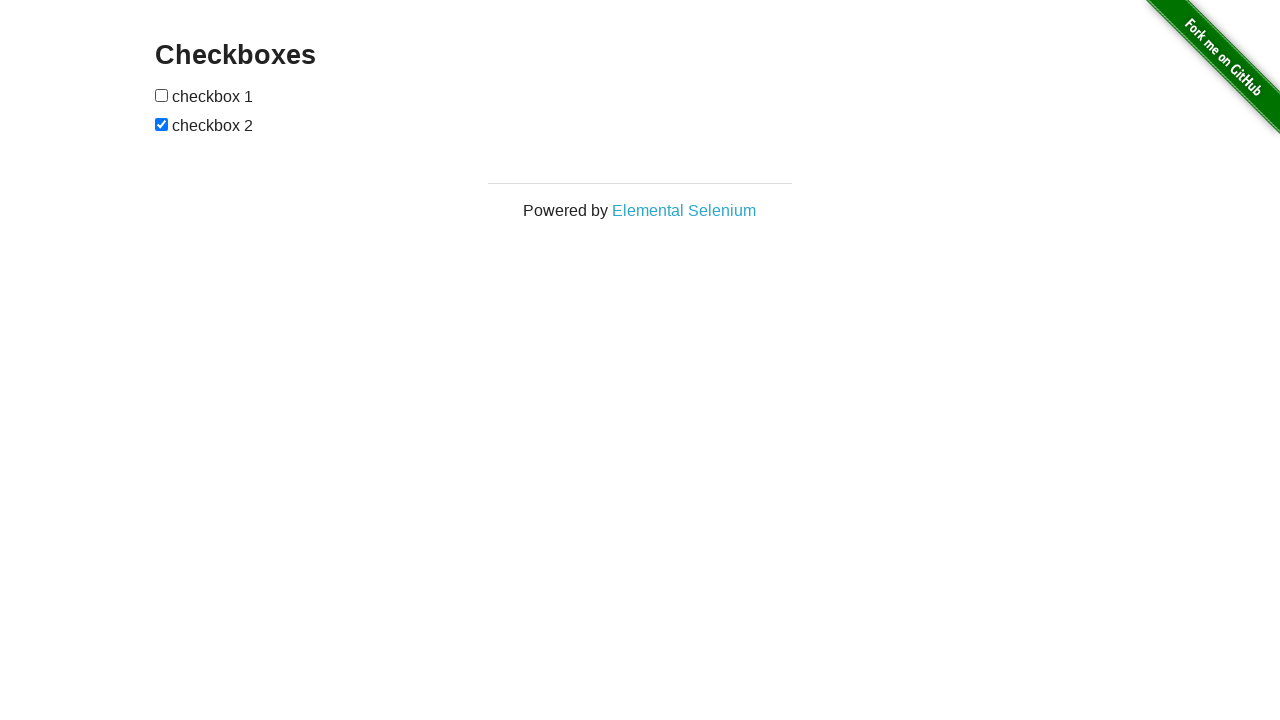

Navigated to radio button demo page at https://demoqa.com/radio-button
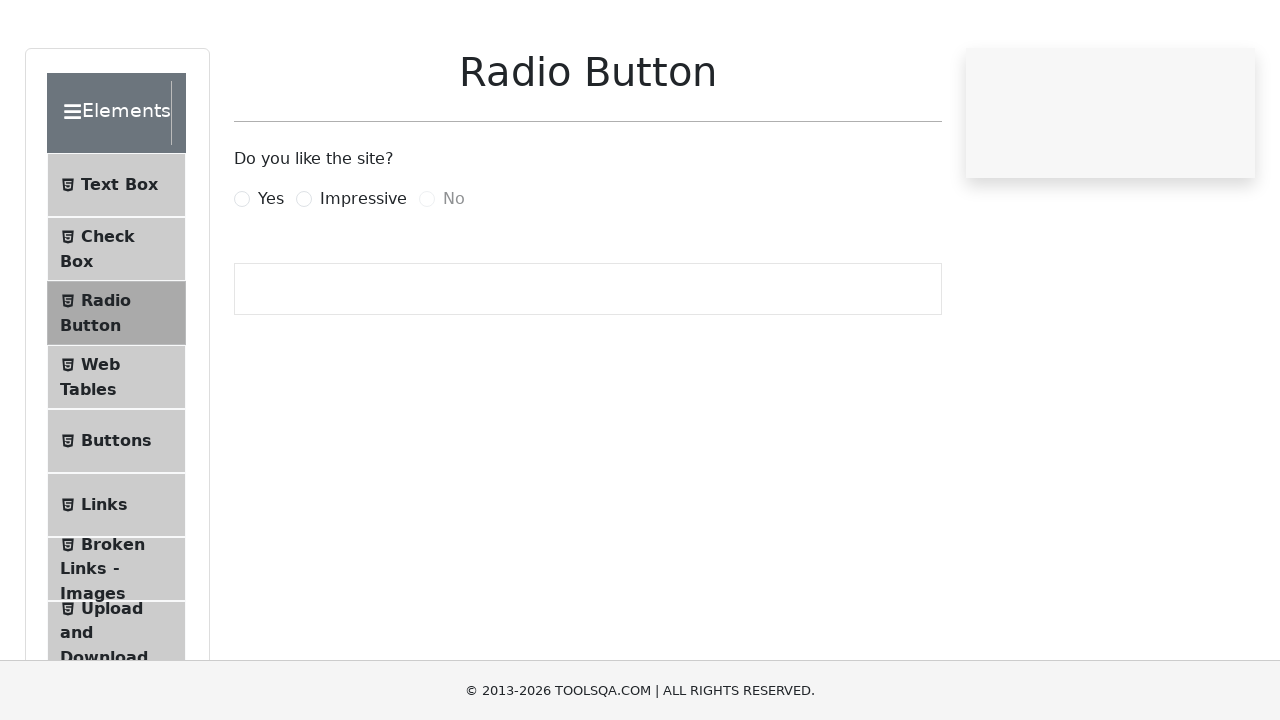

Located and selected the Yes radio button at (242, 275) on input[id='yesRadio']
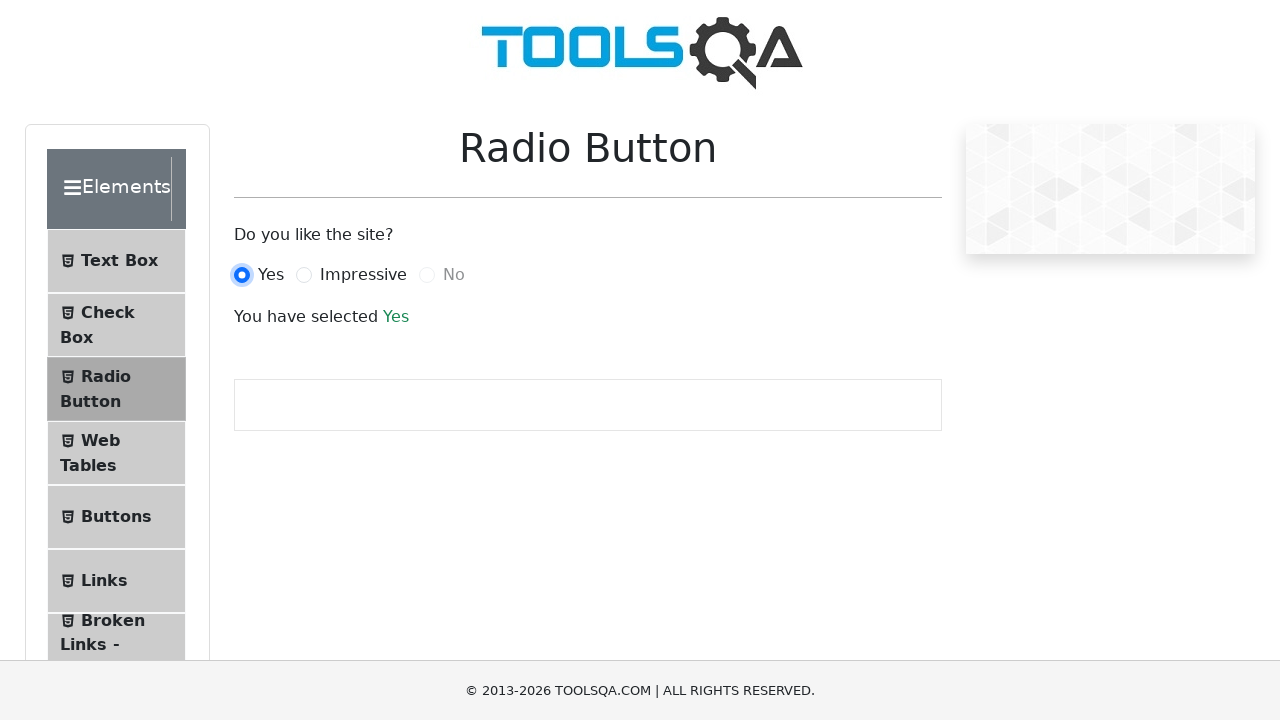

Verified that Yes radio button is selected
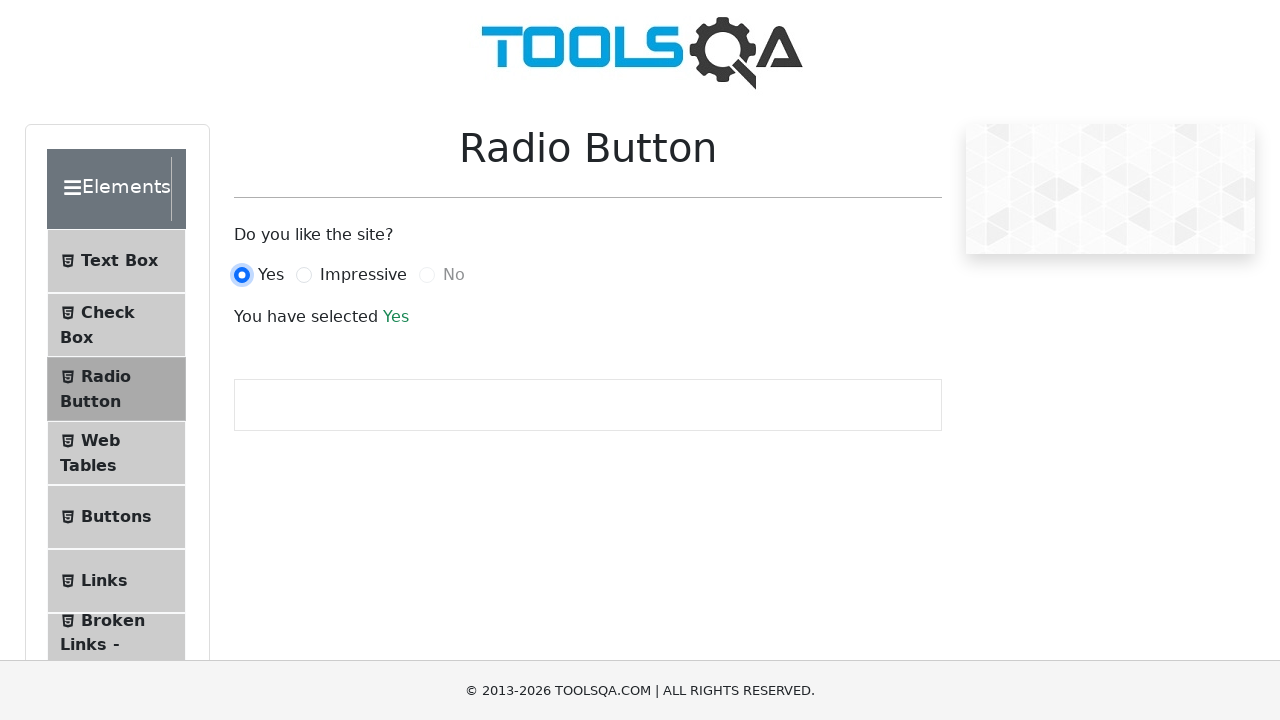

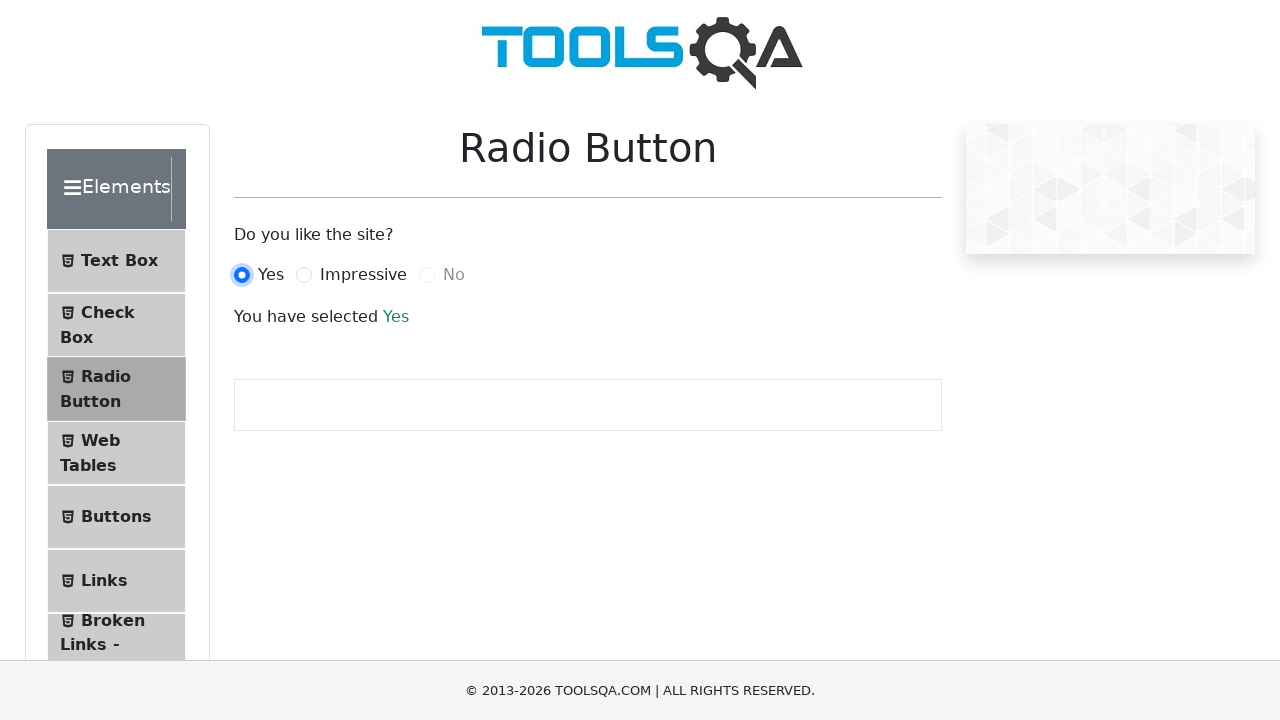